Tests the forgot password functionality by navigating to the forgot password page, entering an email address, and submitting the form

Starting URL: http://the-internet.herokuapp.com/

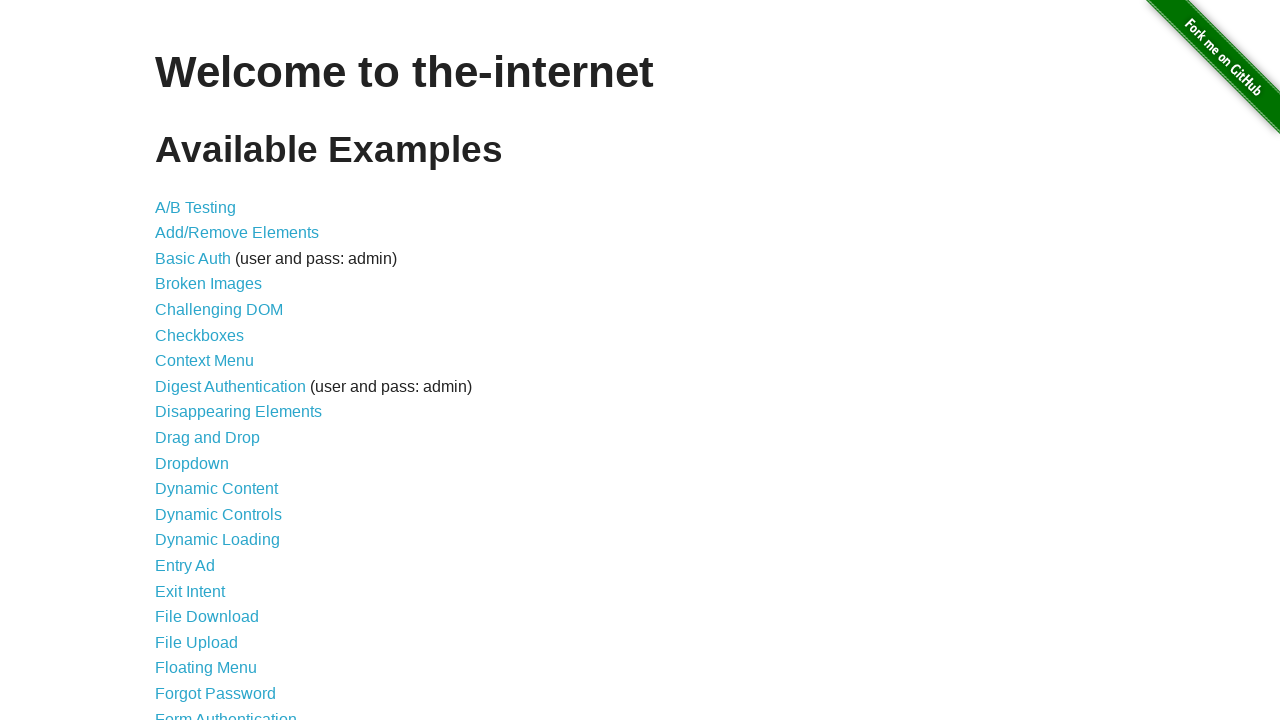

Clicked on the Forgot Password link at (216, 693) on a[href='/forgot_password']
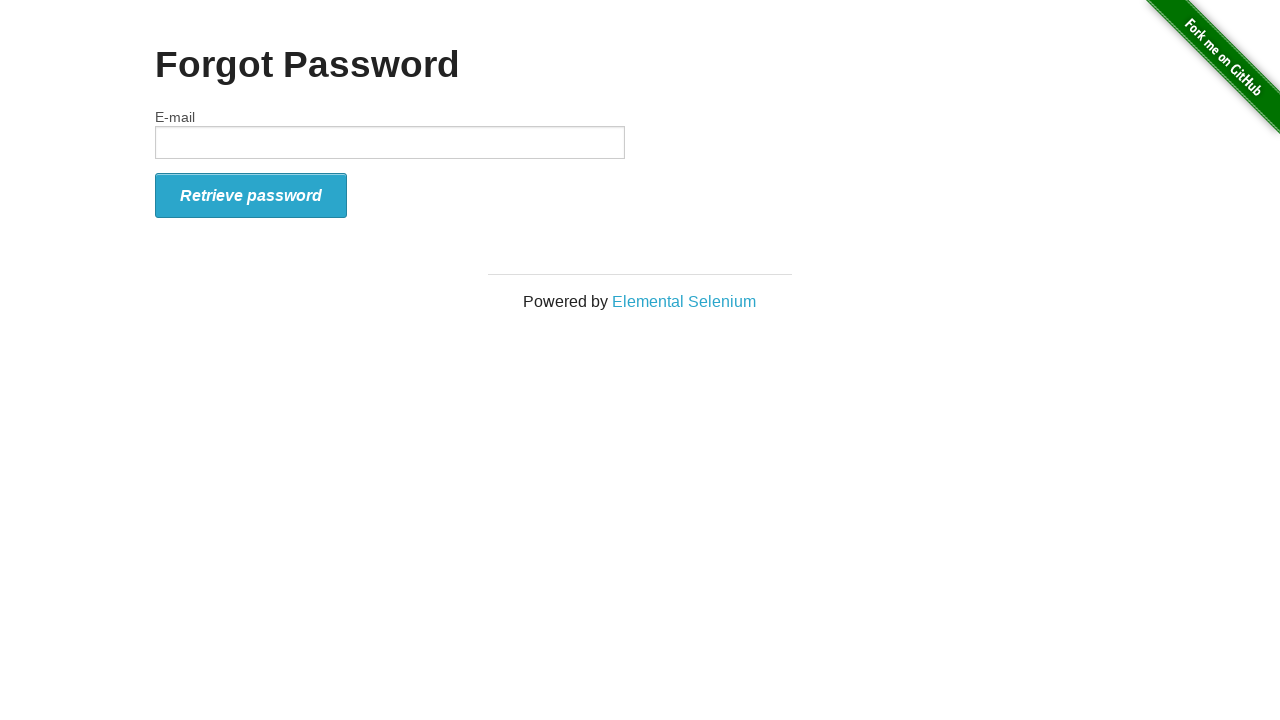

Filled in email field with 'testuser2024@example.com' on input[name='email']
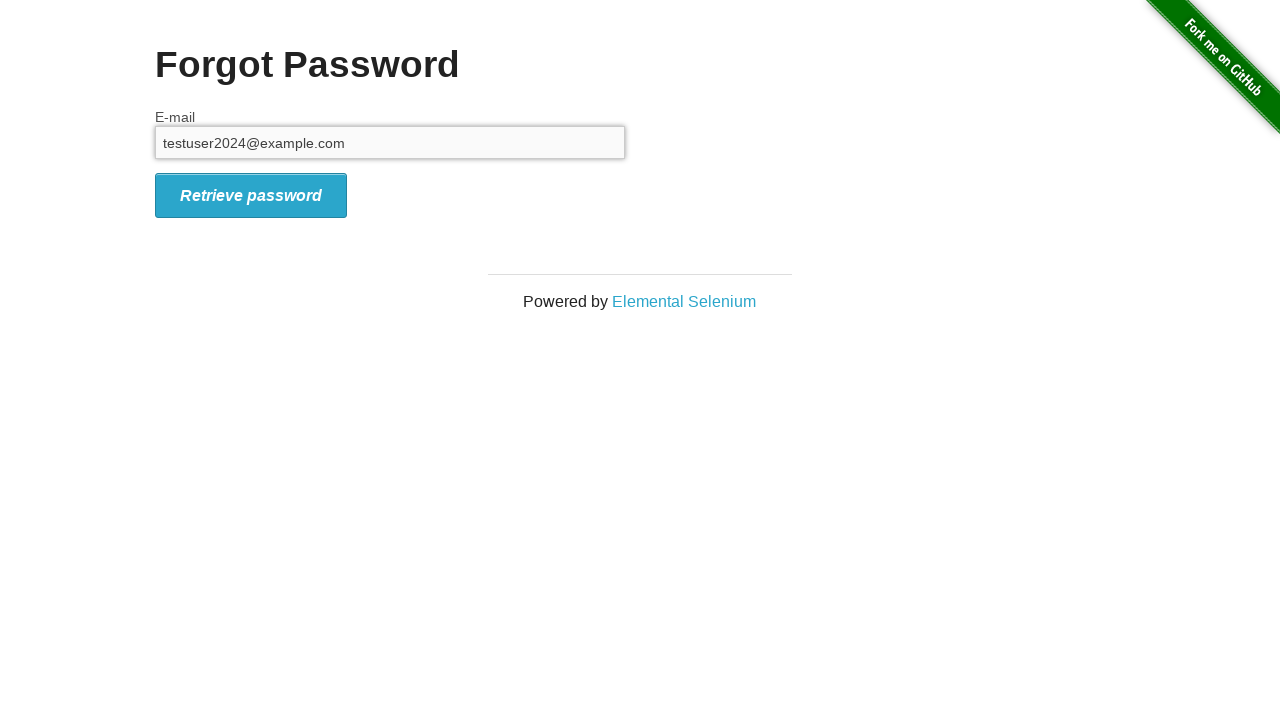

Clicked the form submit button at (251, 195) on #form_submit
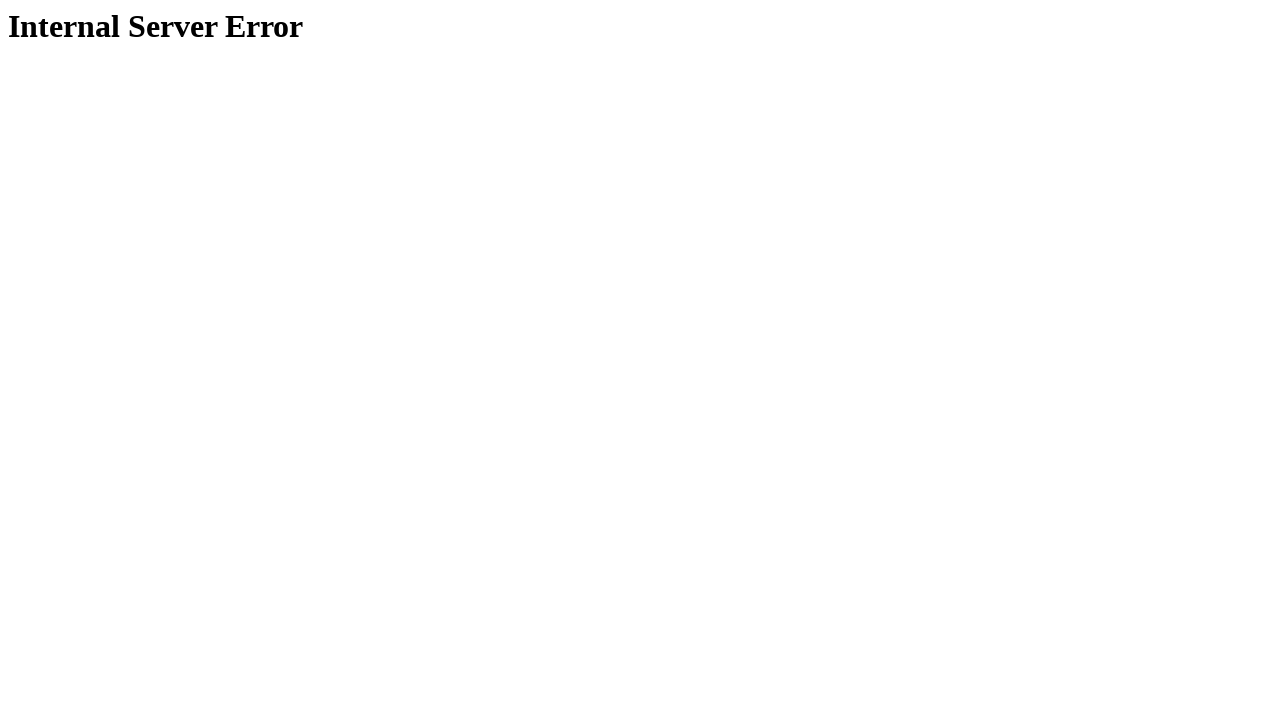

Waited for form submission to complete
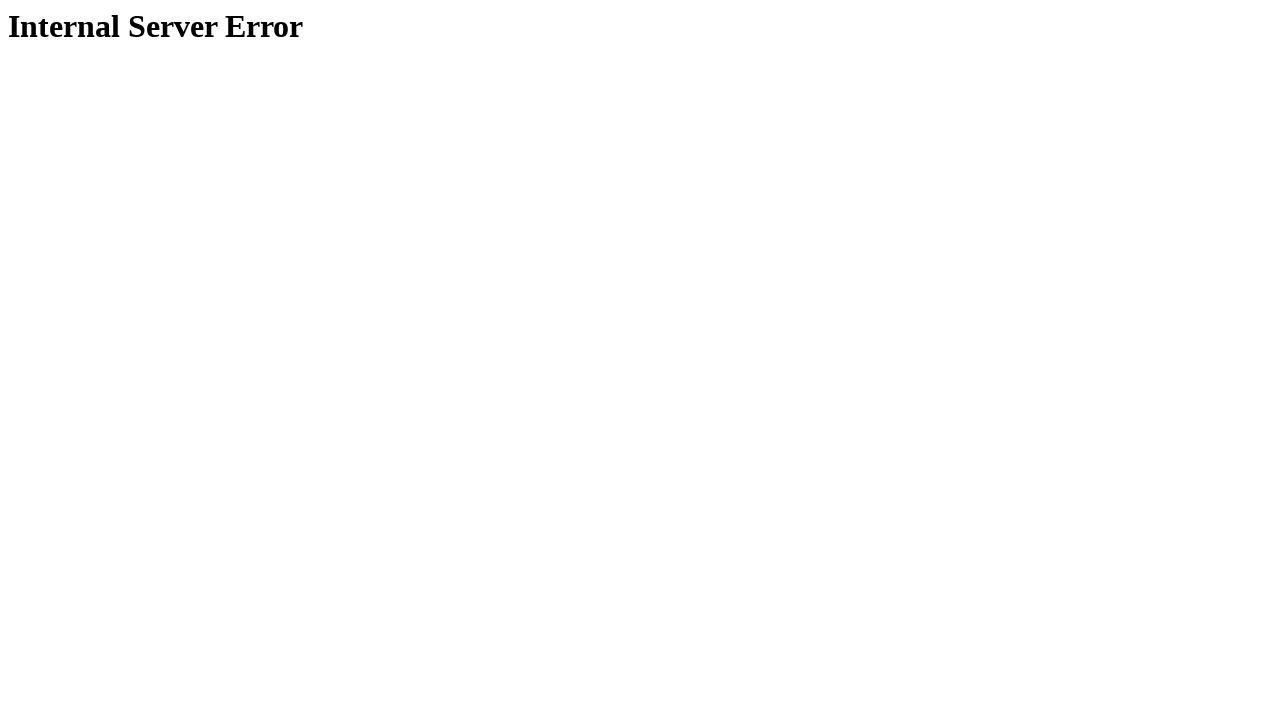

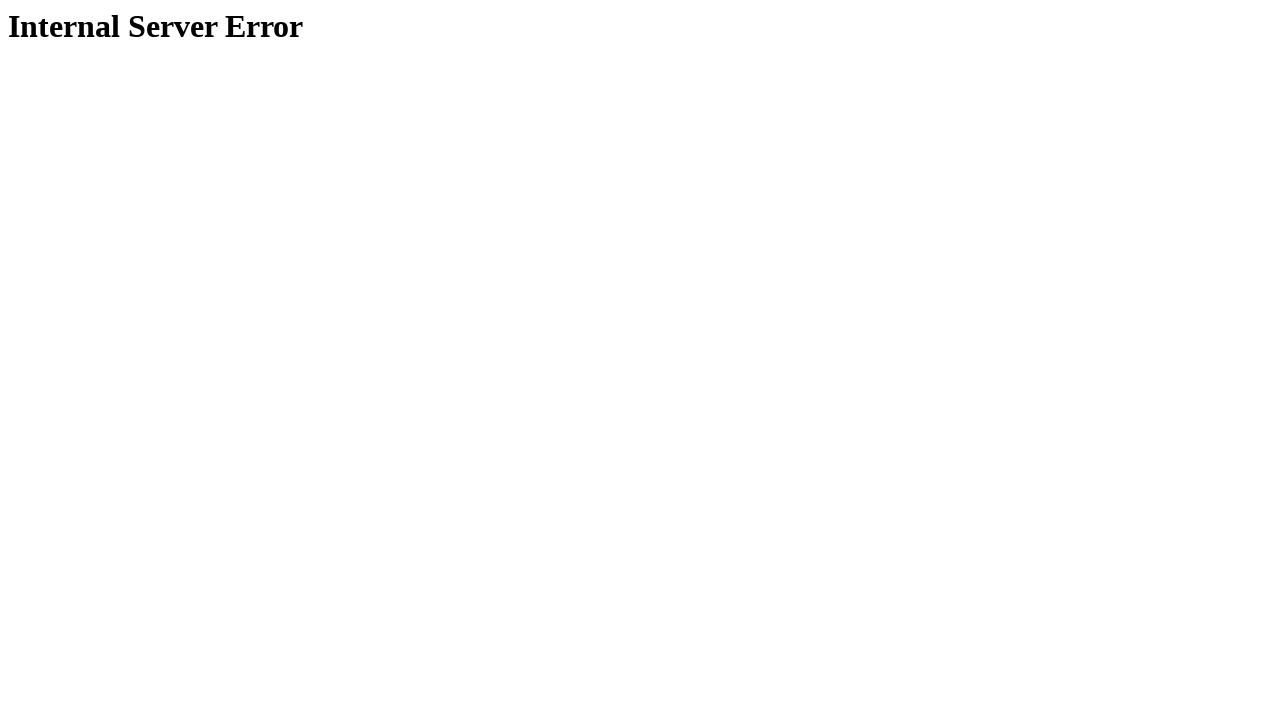